Tests dynamic content page by capturing image sources before clicking the "click here" link, then comparing them after the page reloads to verify content has changed dynamically.

Starting URL: https://the-internet.herokuapp.com/dynamic_content

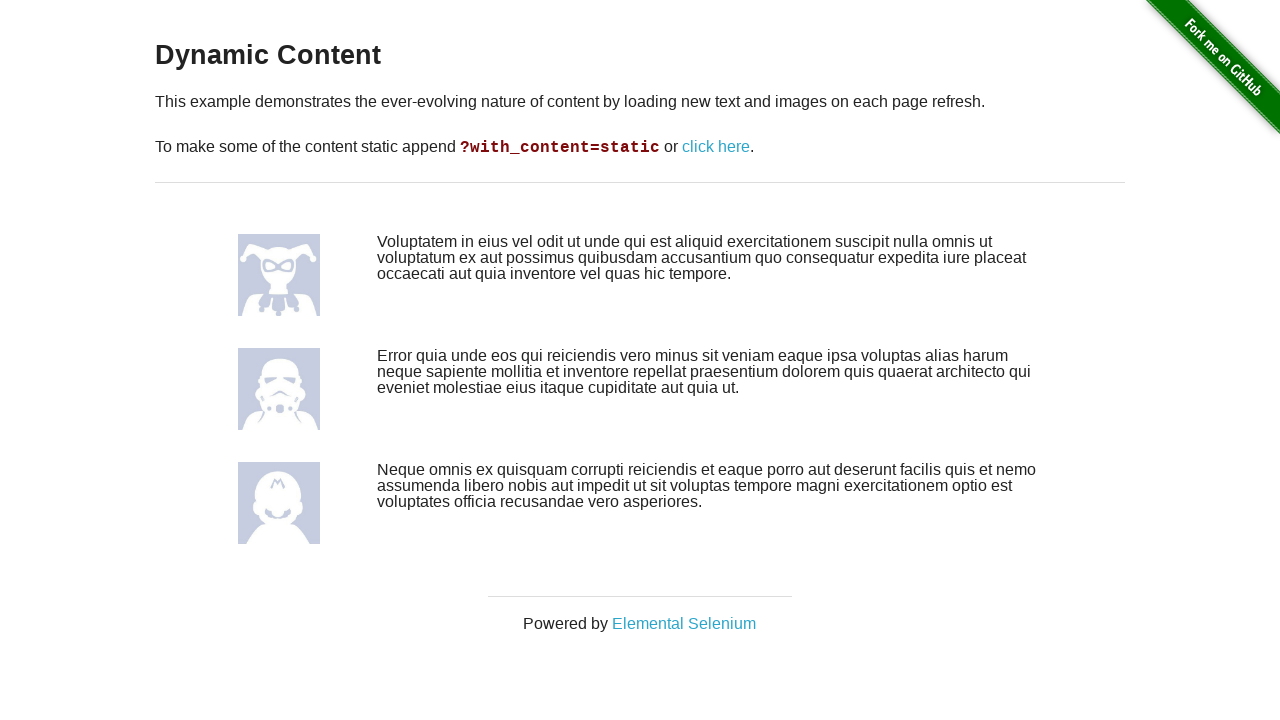

Waited for dynamic content elements to load
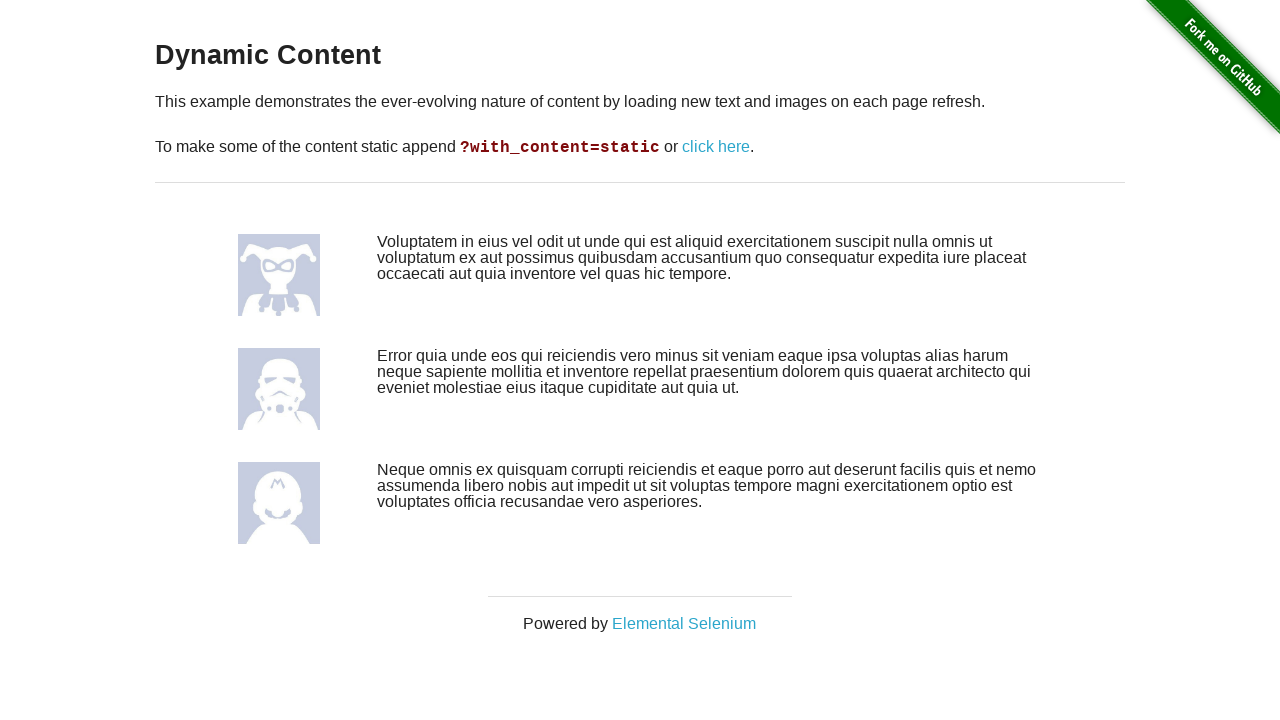

Captured image sources before clicking 'click here' link
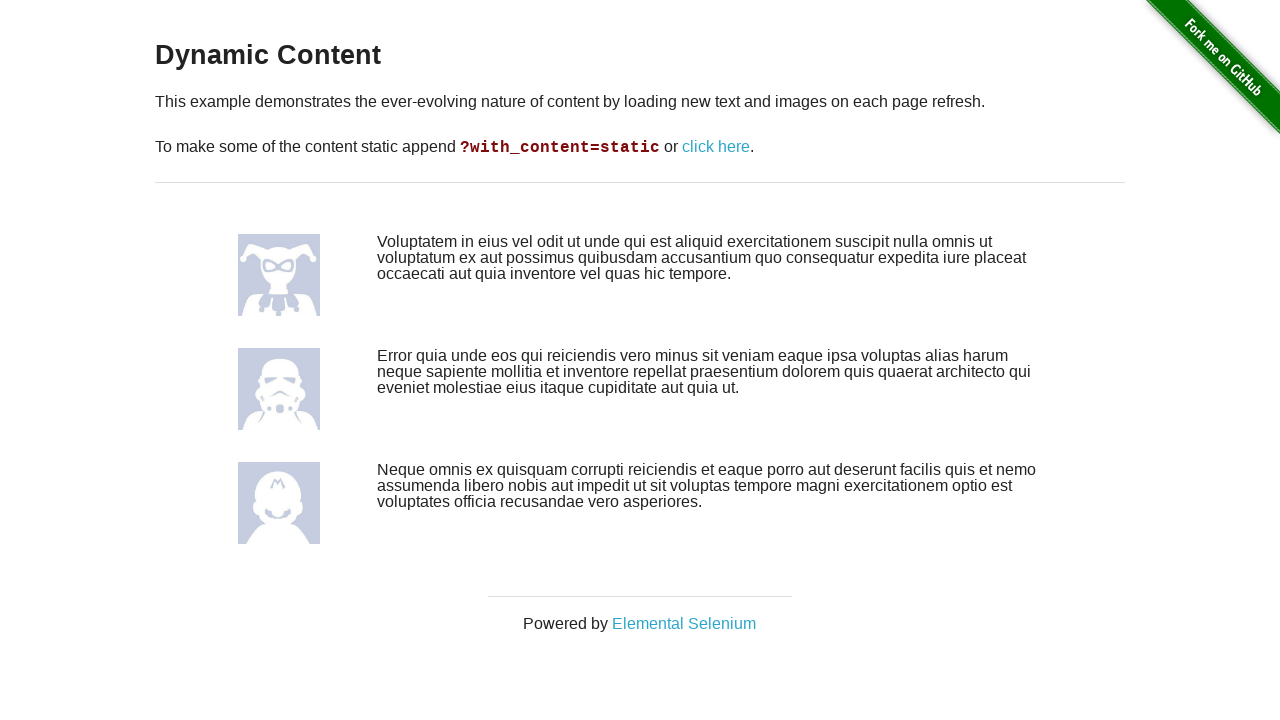

Clicked 'click here' link to reload page with static content at (716, 147) on a[href='/dynamic_content?with_content=static']
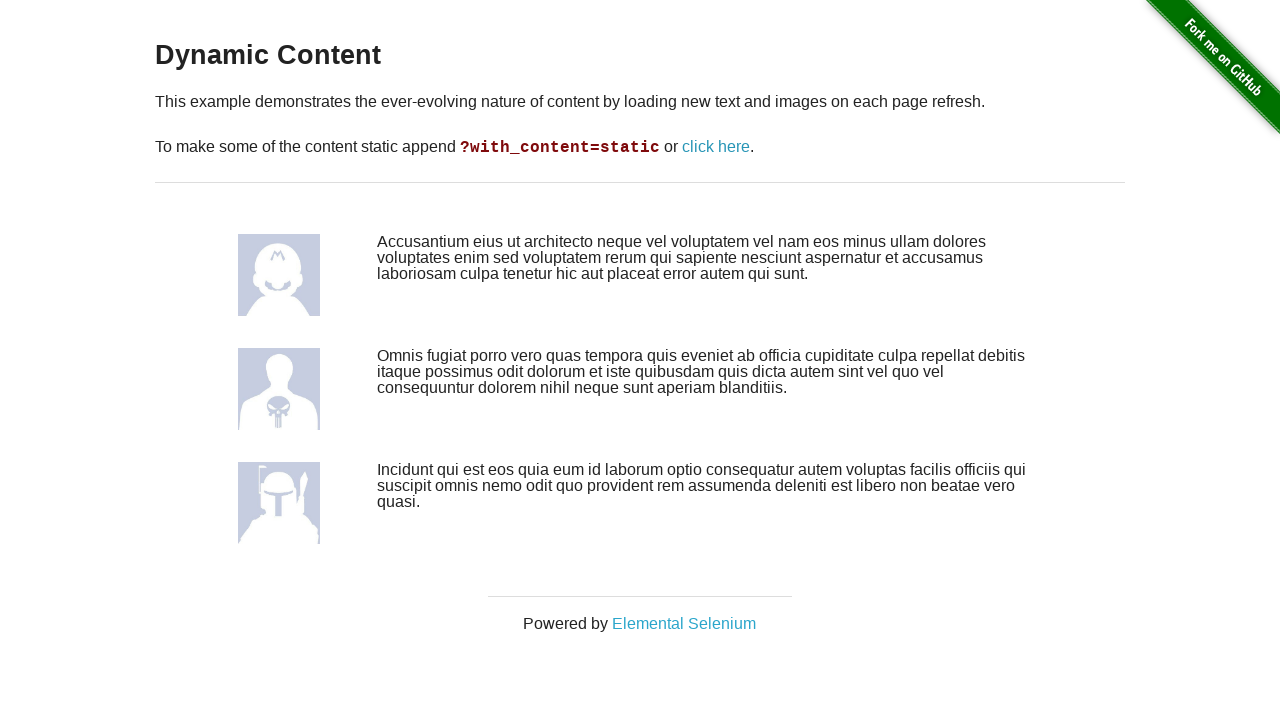

Waited for page to reload and dynamic content elements to reappear
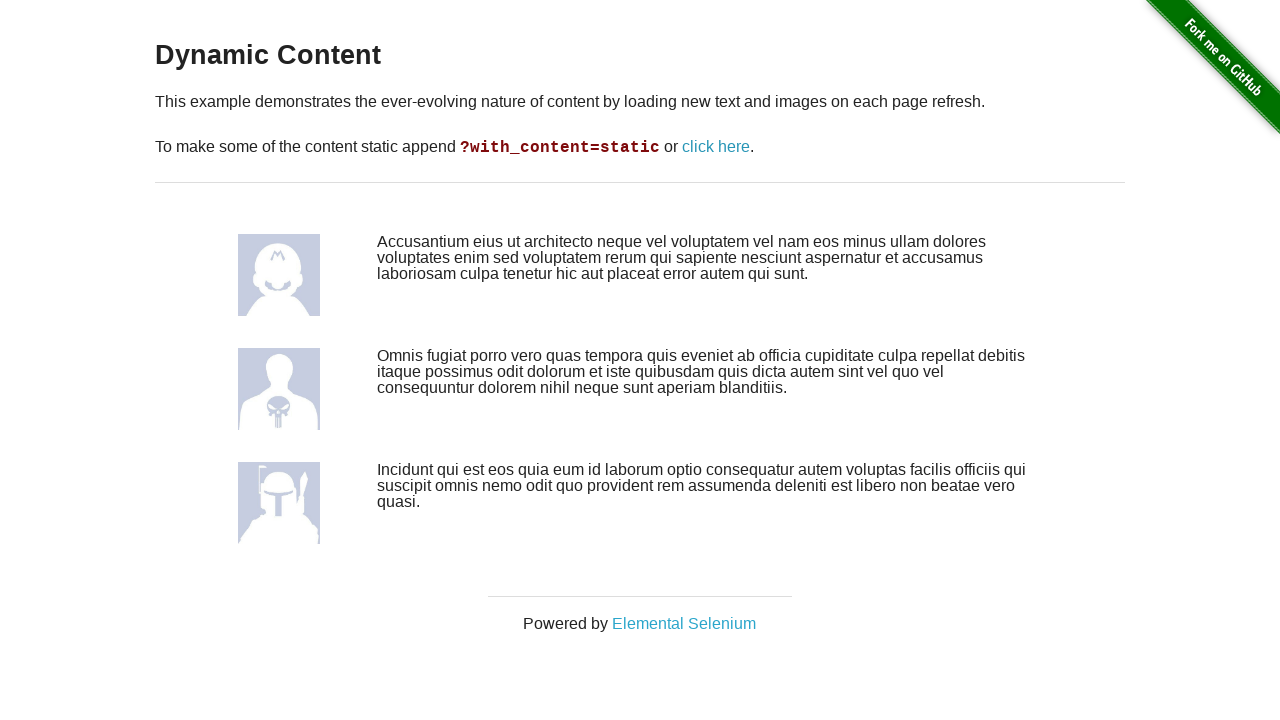

Captured image sources after page reload to compare dynamic content
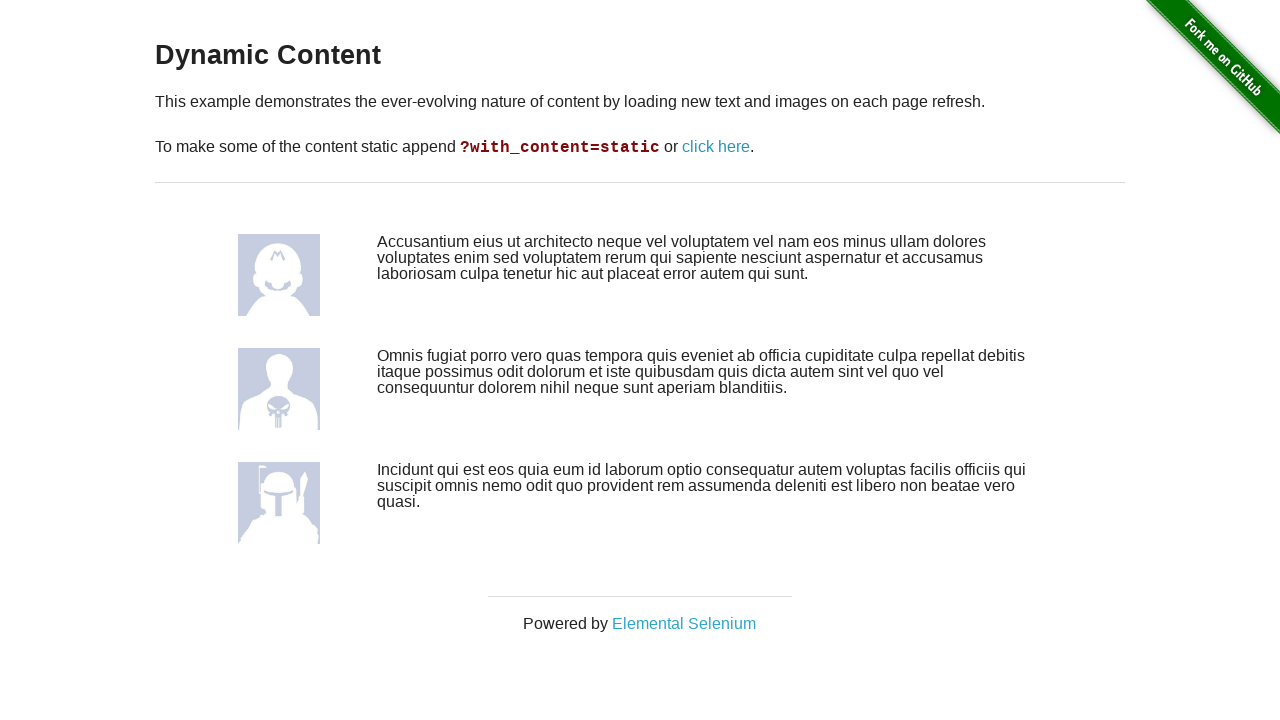

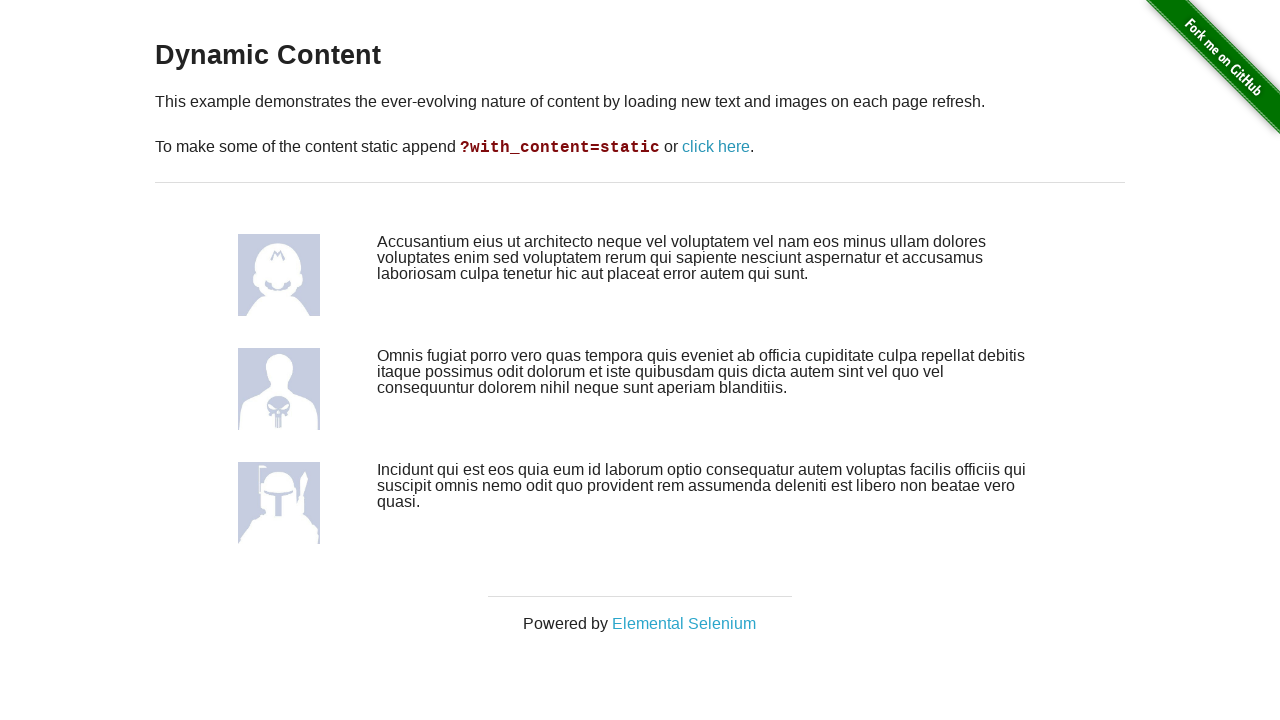